Tests Safeway website by searching for "milk" in the search functionality, clicking on a product from the results, and verifying the product details page loads with a product name.

Starting URL: https://www.safeway.com/

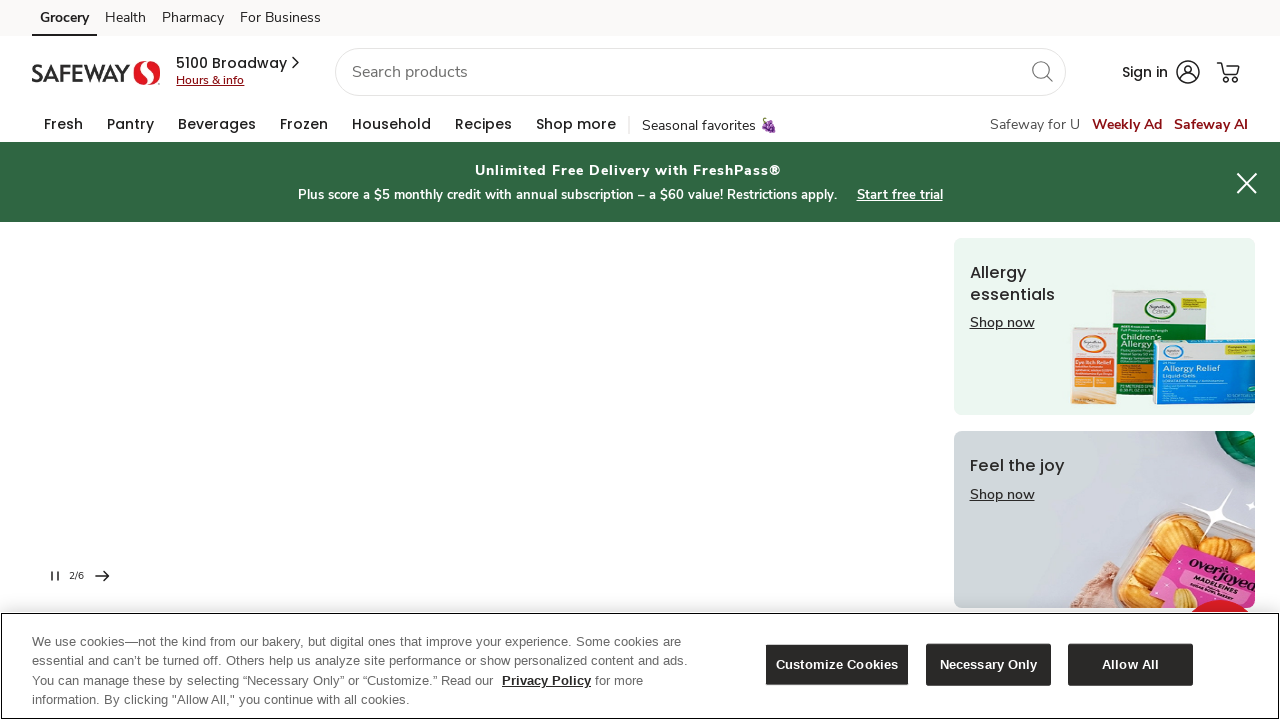

Clicked skip to main content element at (701, 72) on #skip-main-content
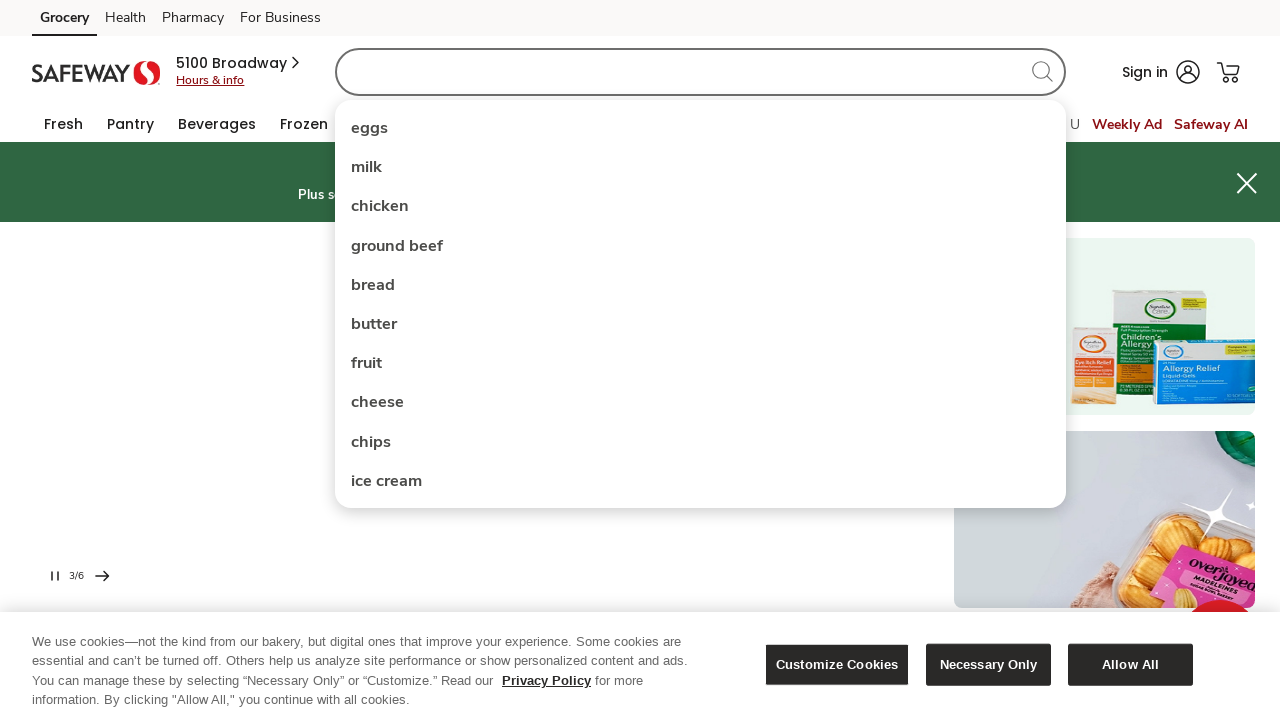

Filled search field with 'milk' on #skip-main-content
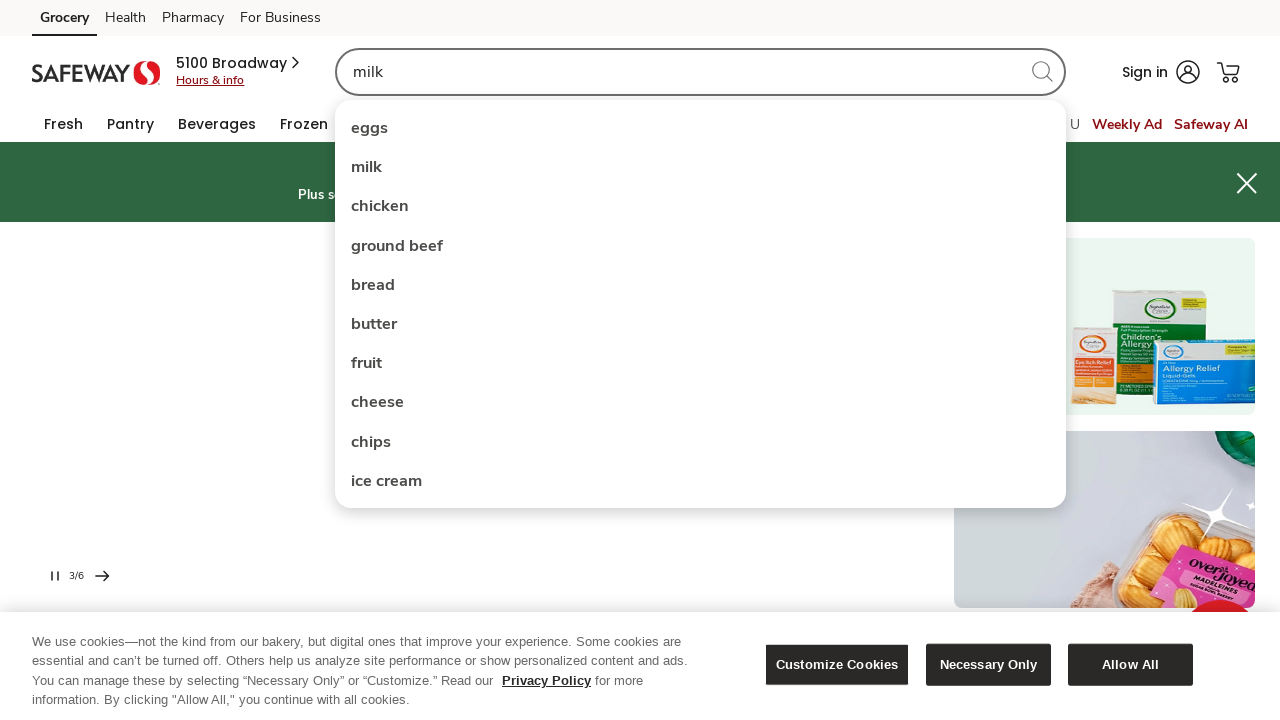

Pressed Enter to submit search
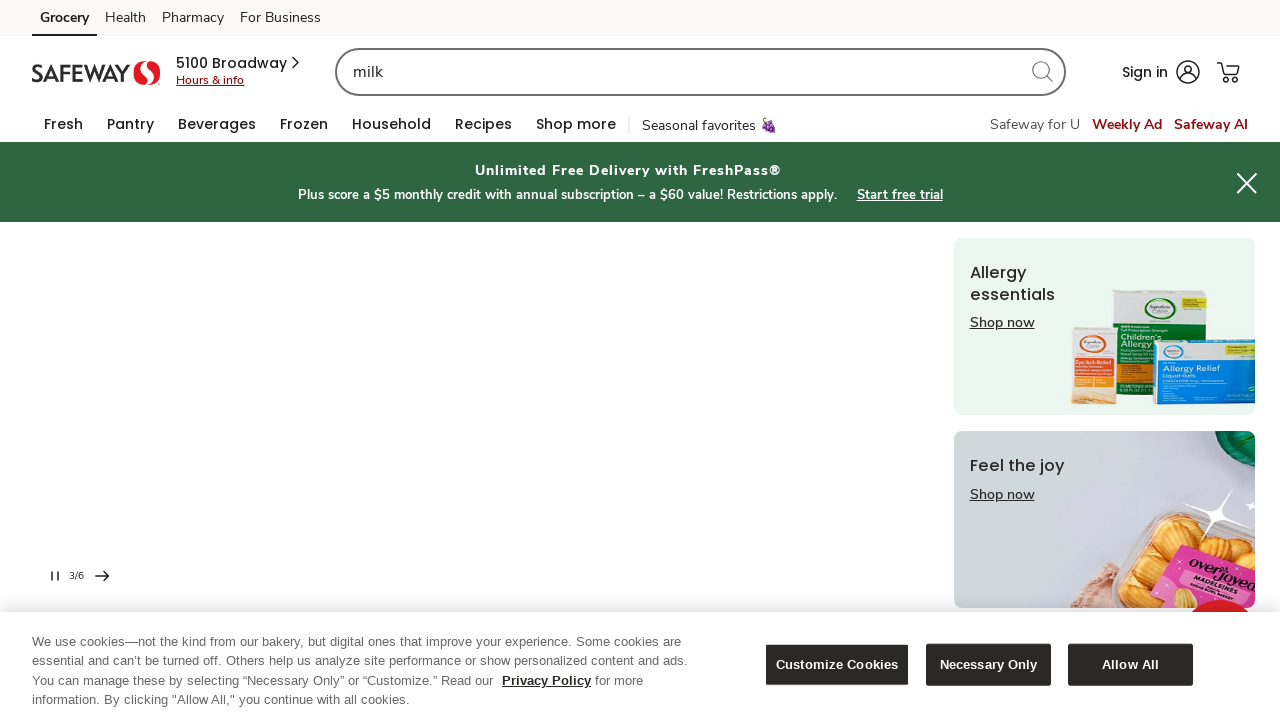

Waited for search results to load (networkidle)
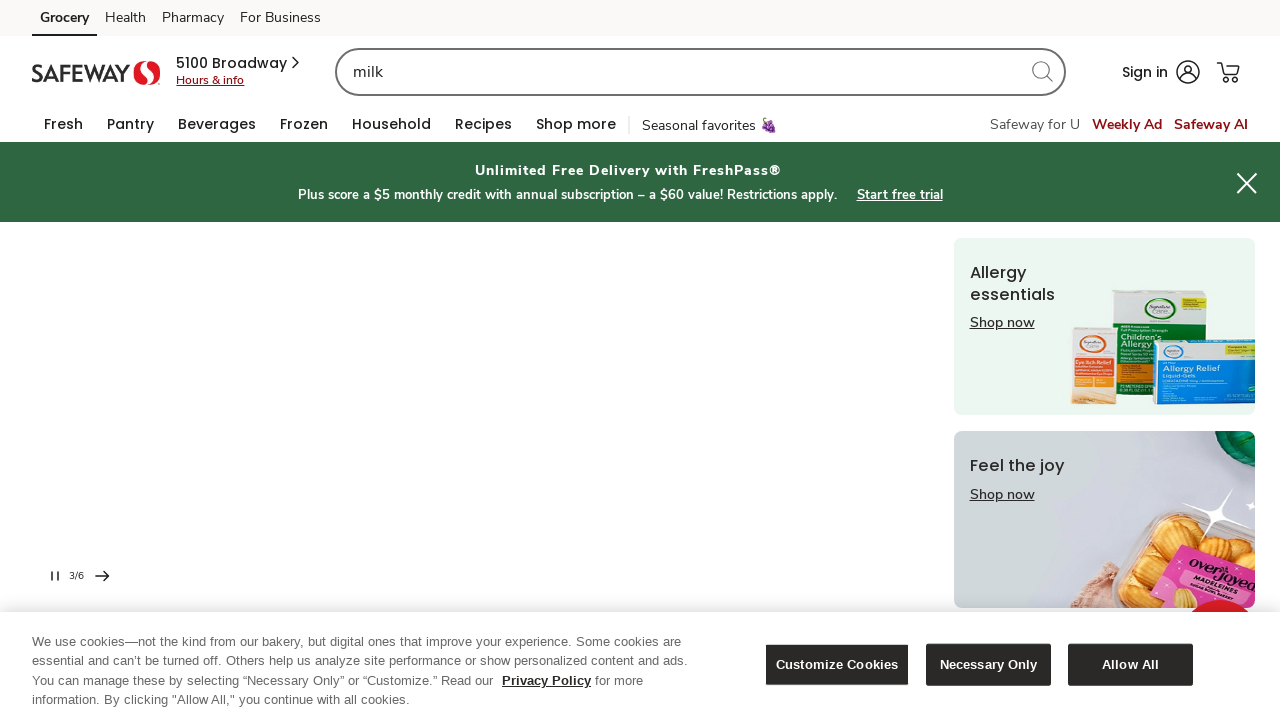

Product cards appeared in search results
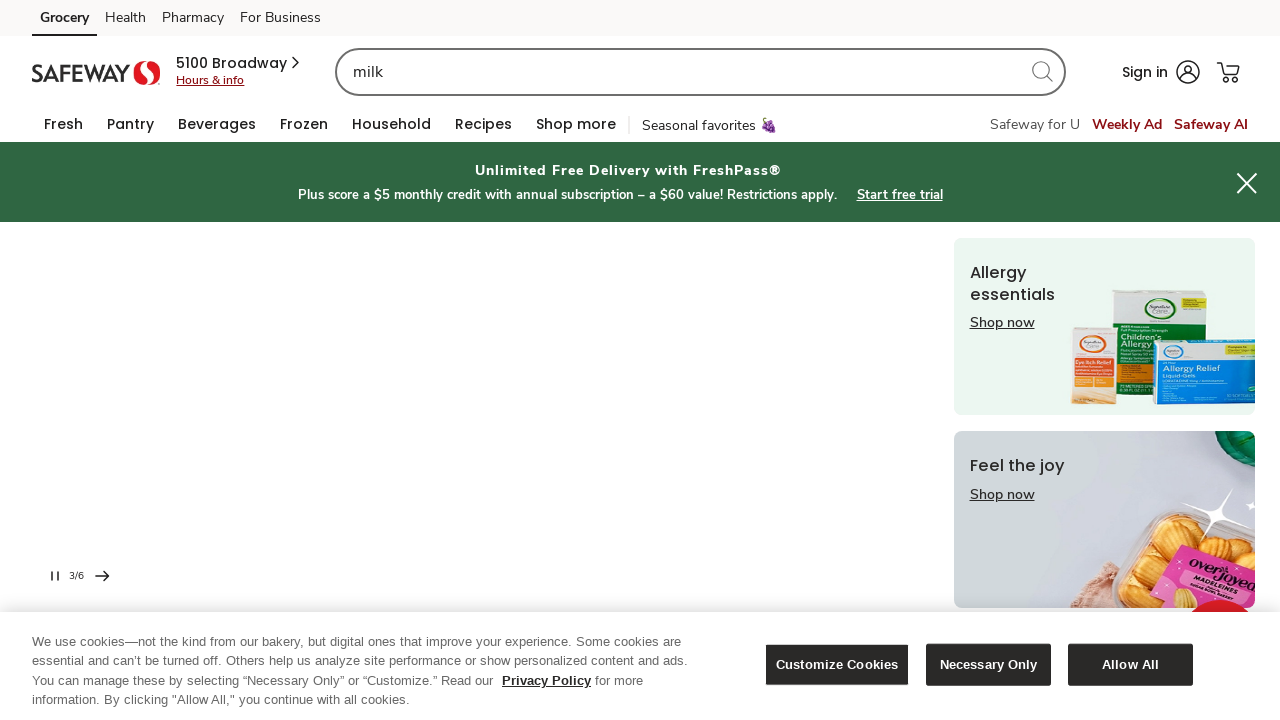

Clicked on first product from search results at (701, 72) on [data-testid='product-card']:first-child, .product-card:first-child, [class*='pr
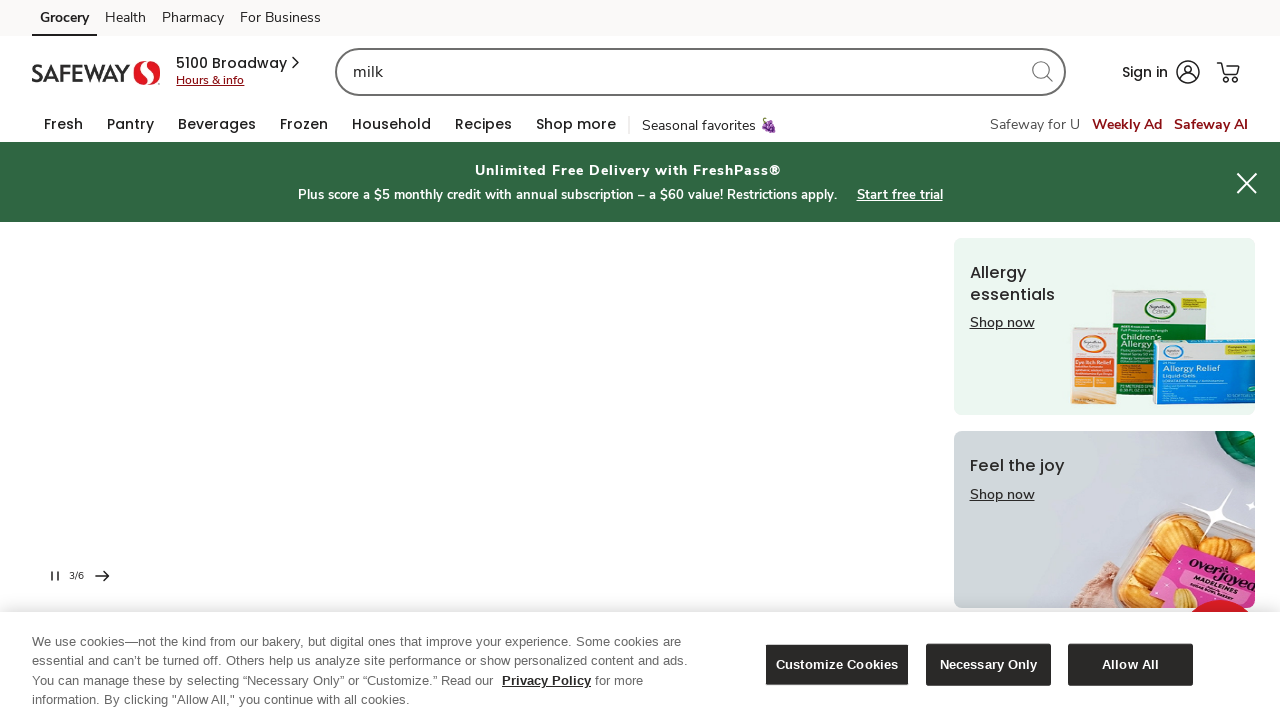

Product details page loaded with product name heading
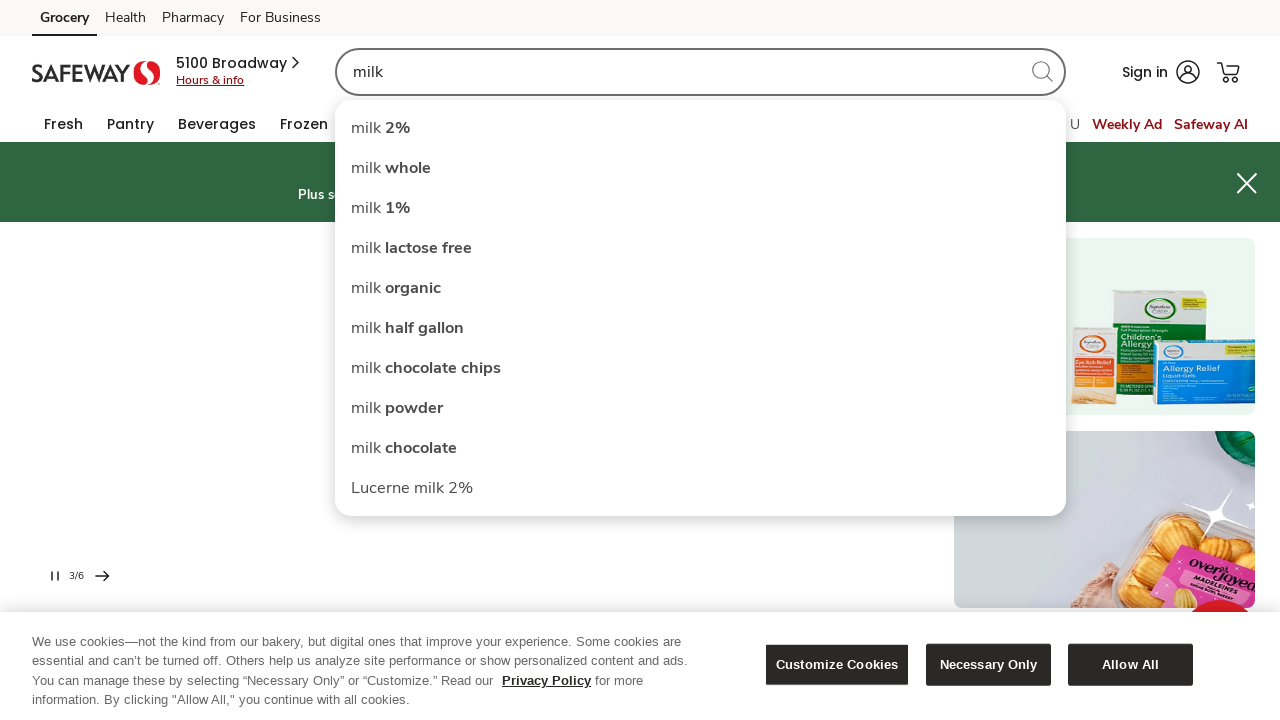

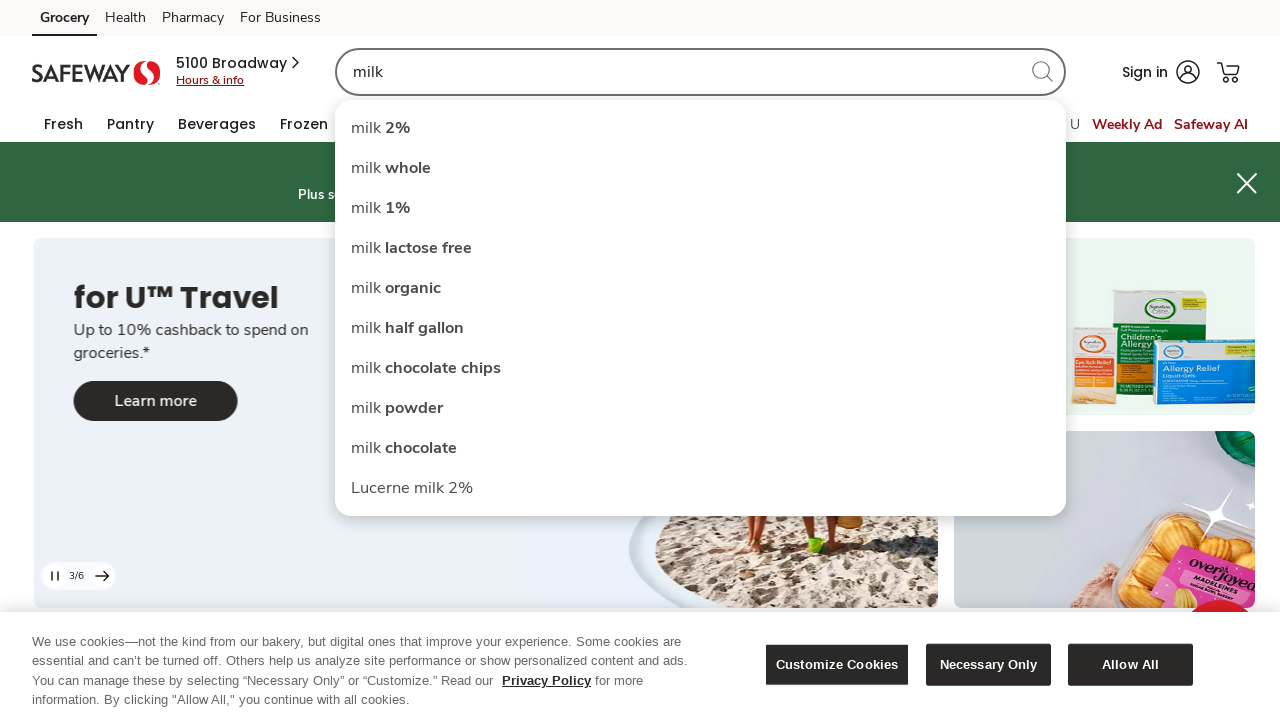